Tests JavaScript alert functionality by clicking an alert button, verifying the alert text content, and accepting the alert

Starting URL: http://www.automationbykrishna.com

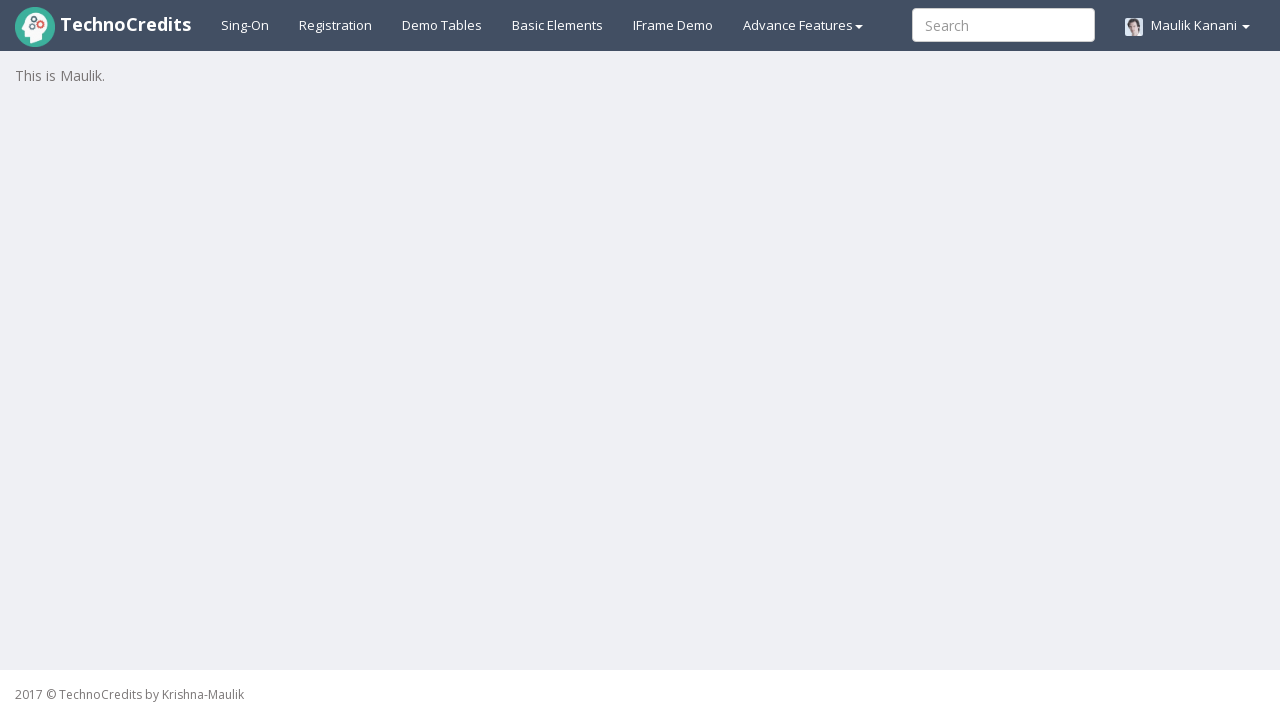

Clicked on Basic Elements link to navigate to alert button page at (558, 25) on xpath=//a[@id='basicelements']
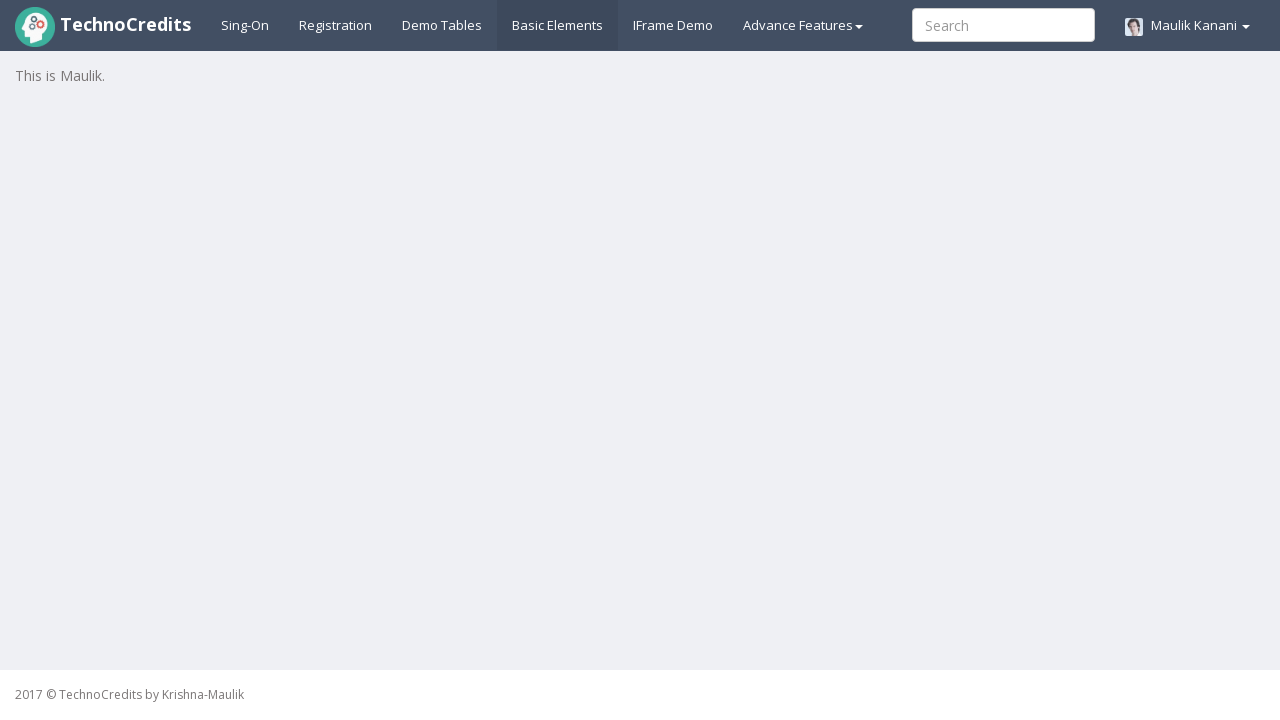

Waited for page to load
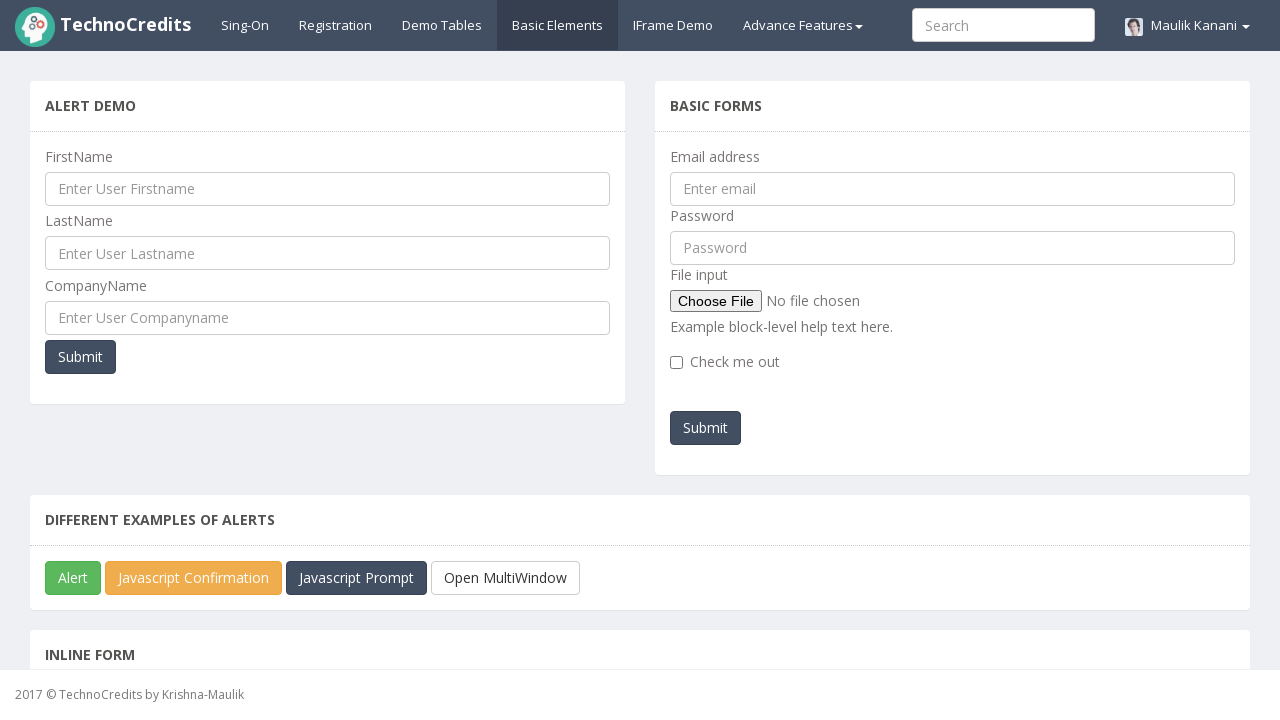

Clicked on JavaScript Alert button at (73, 578) on xpath=//button[@id='javascriptAlert']
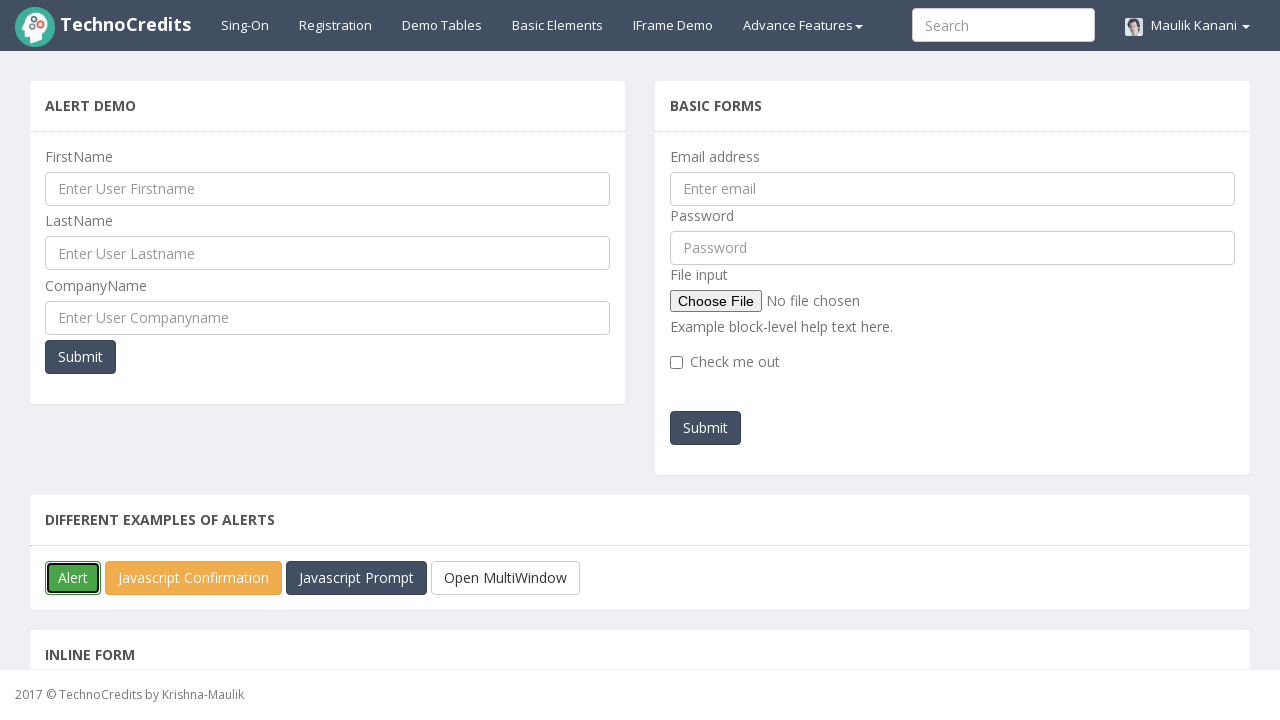

Set up dialog handler to accept JavaScript alert with text 'You must be TechnoCredits student!!'
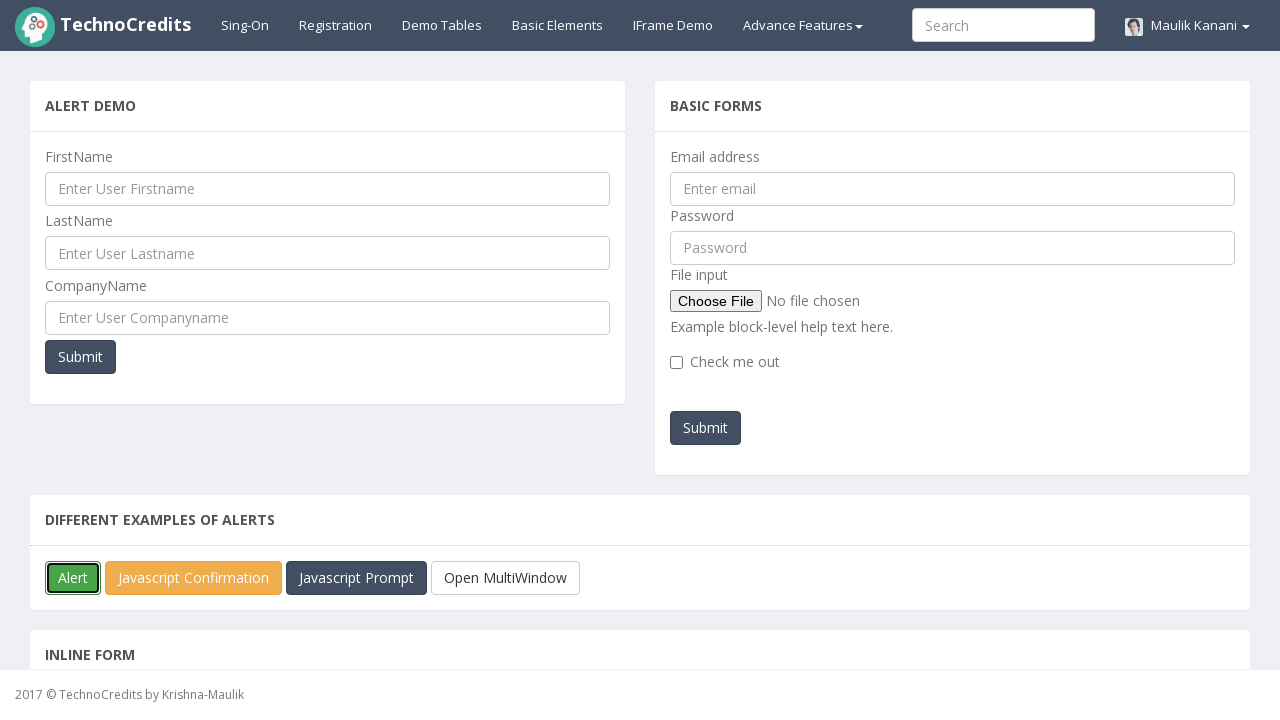

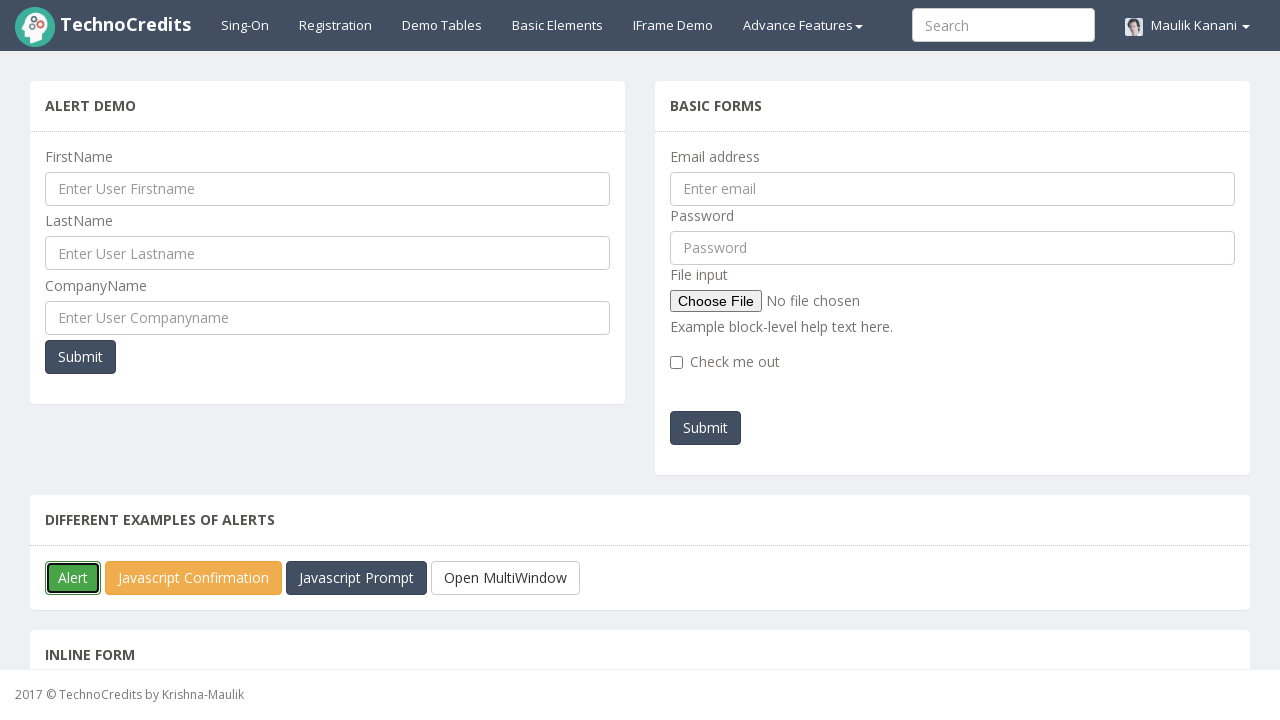